Tests context menu interaction by right-clicking on a button and navigating through menu options using keyboard

Starting URL: https://demoqa.com/buttons

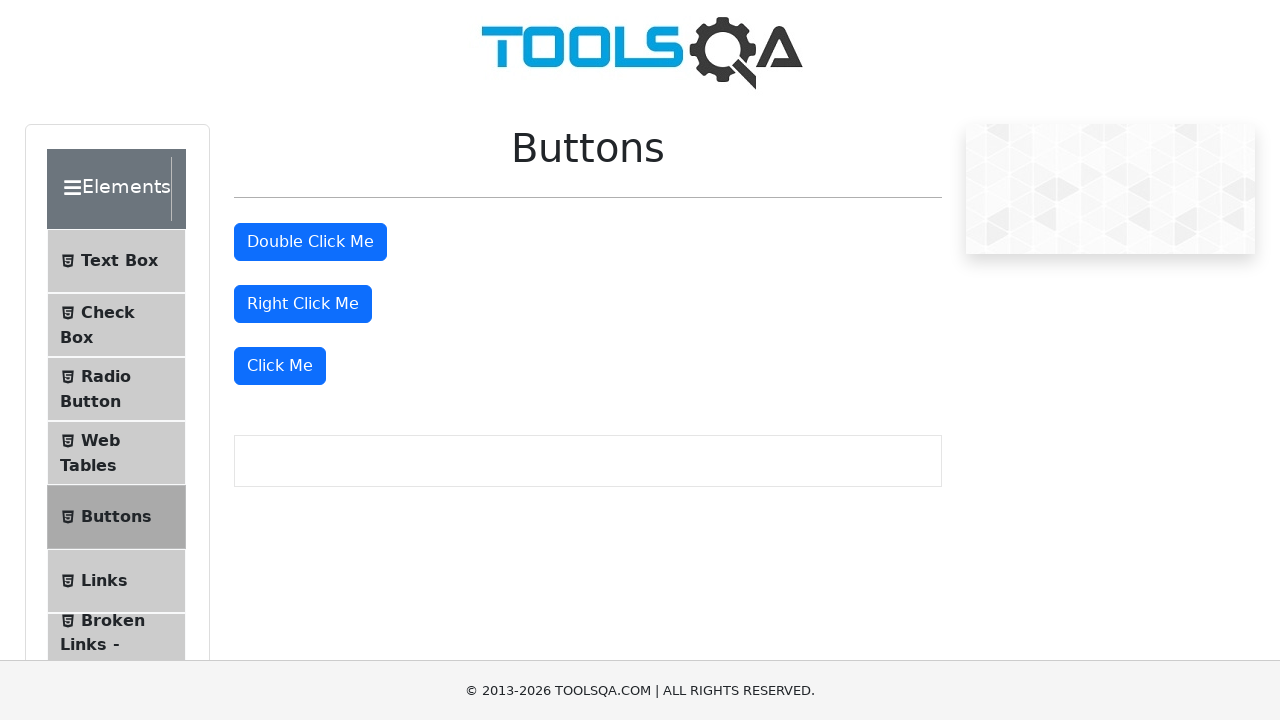

Located the double-click button element with id 'doubleClickBtn'
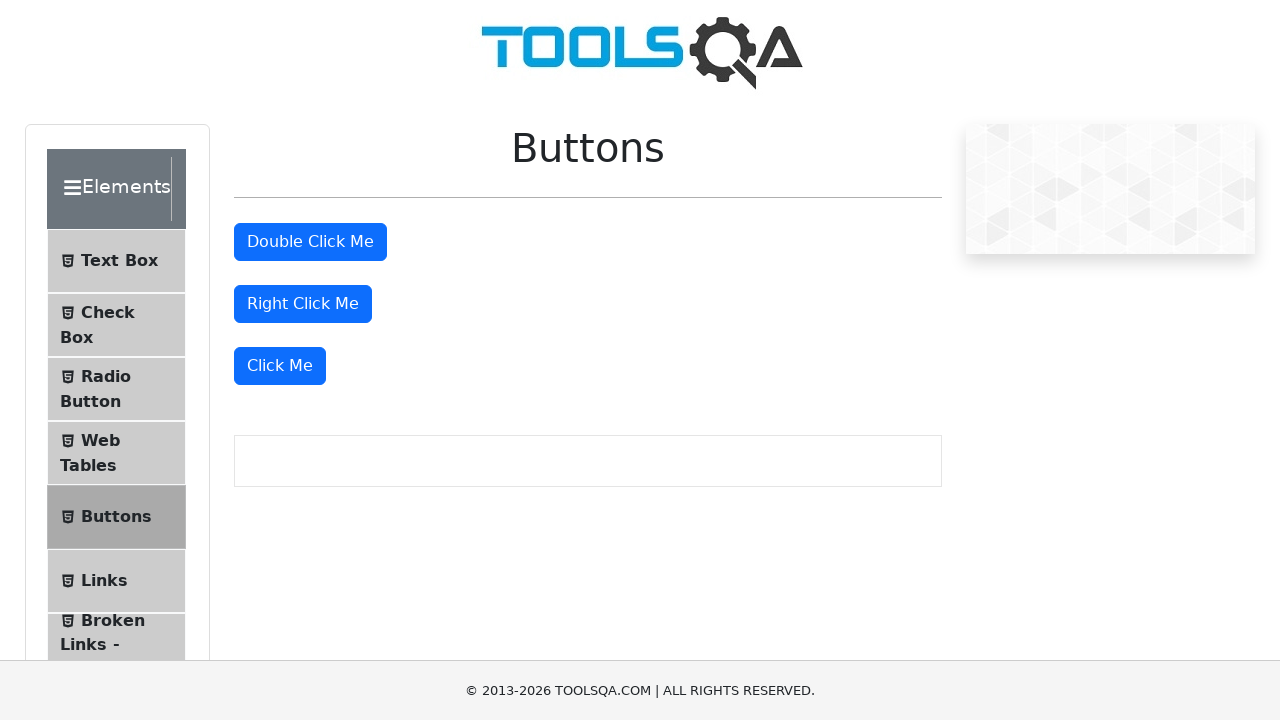

Right-clicked on the button to open context menu at (310, 242) on #doubleClickBtn
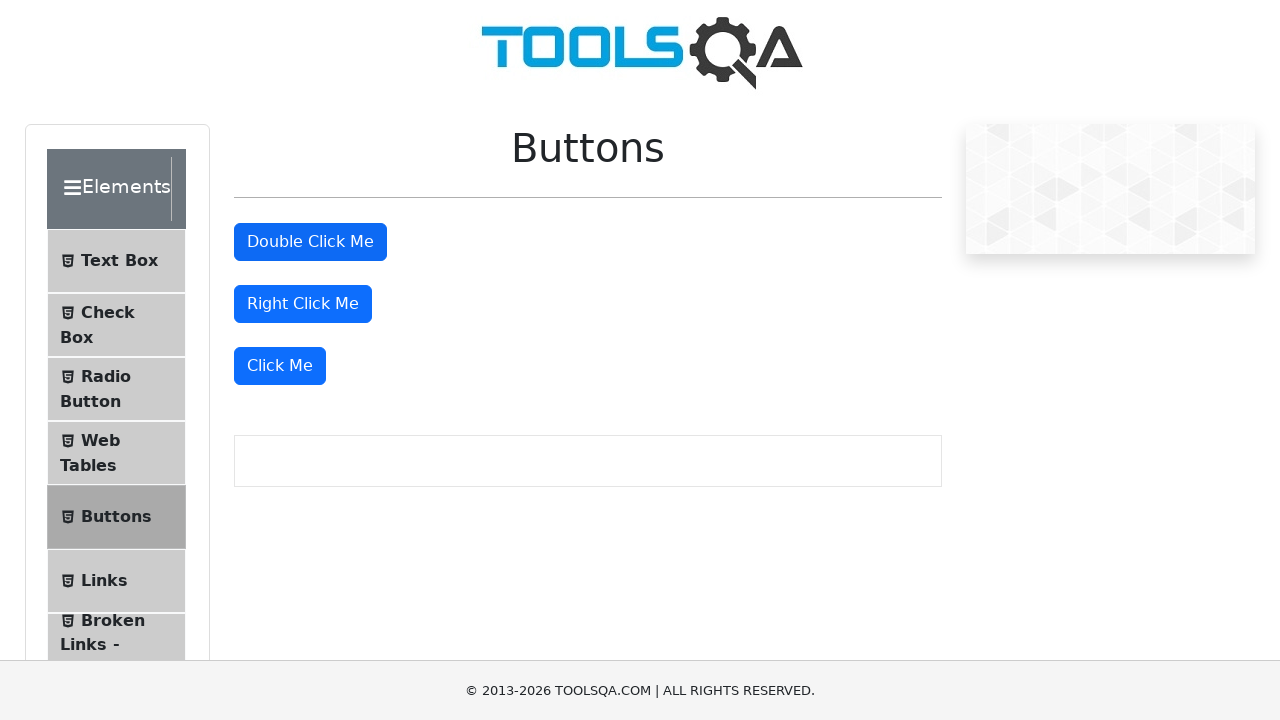

Pressed ArrowDown to navigate context menu
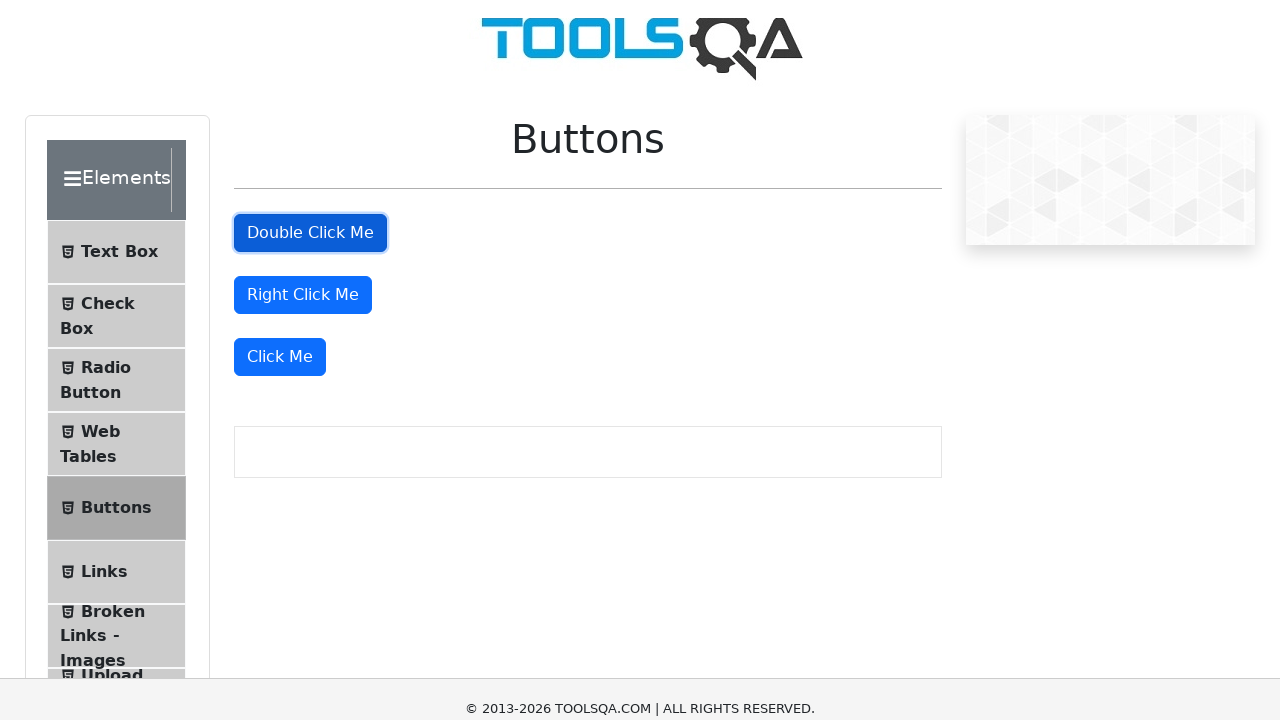

Pressed Enter to select context menu option
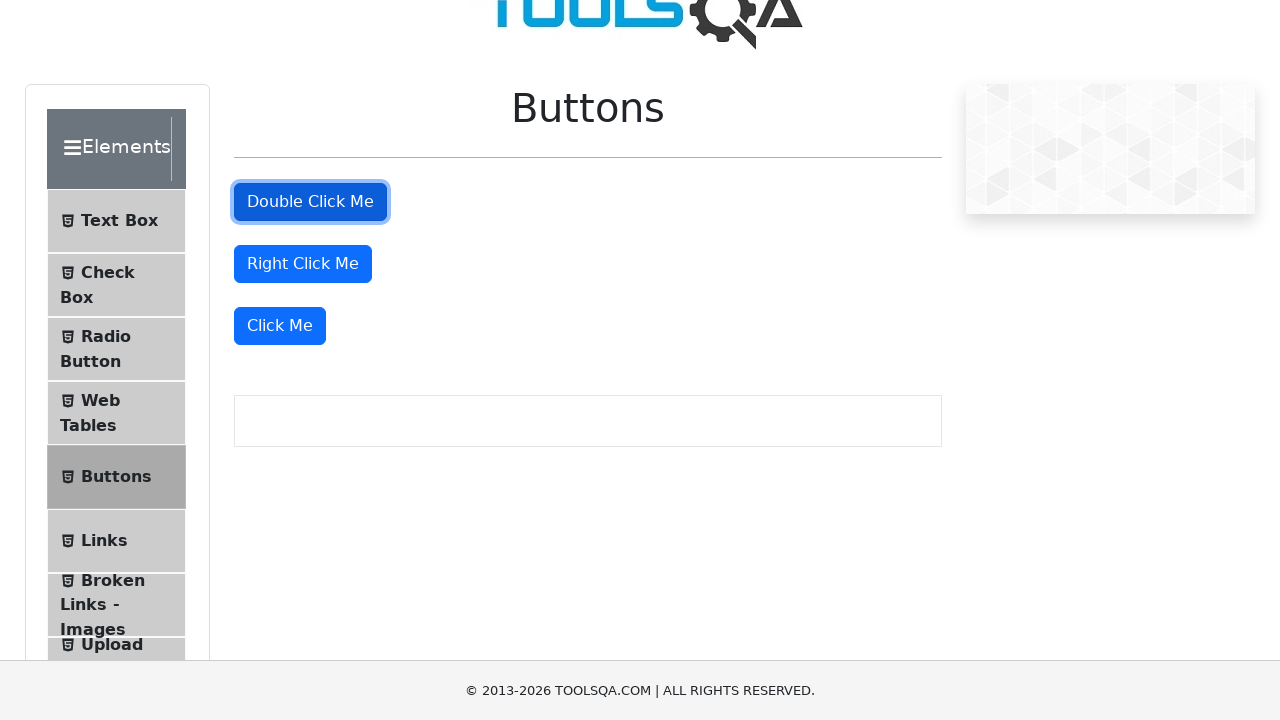

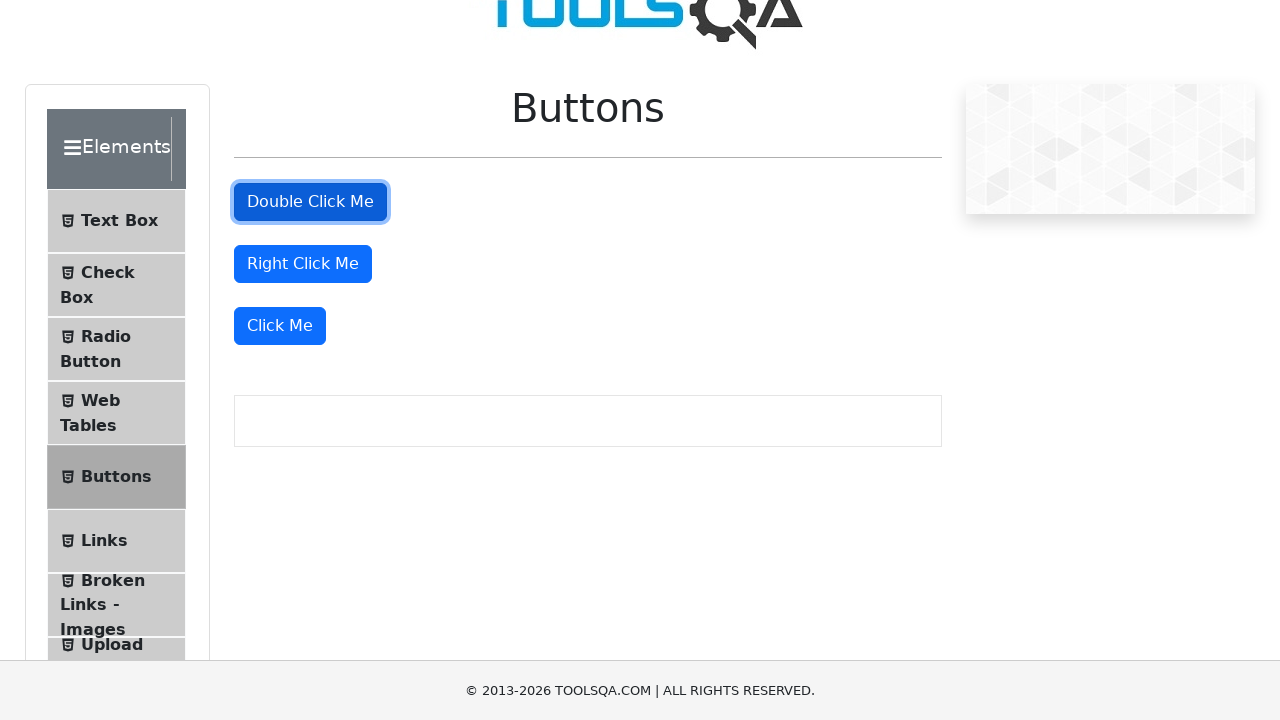